Tests that a todo item is removed when edited to an empty string

Starting URL: https://demo.playwright.dev/todomvc

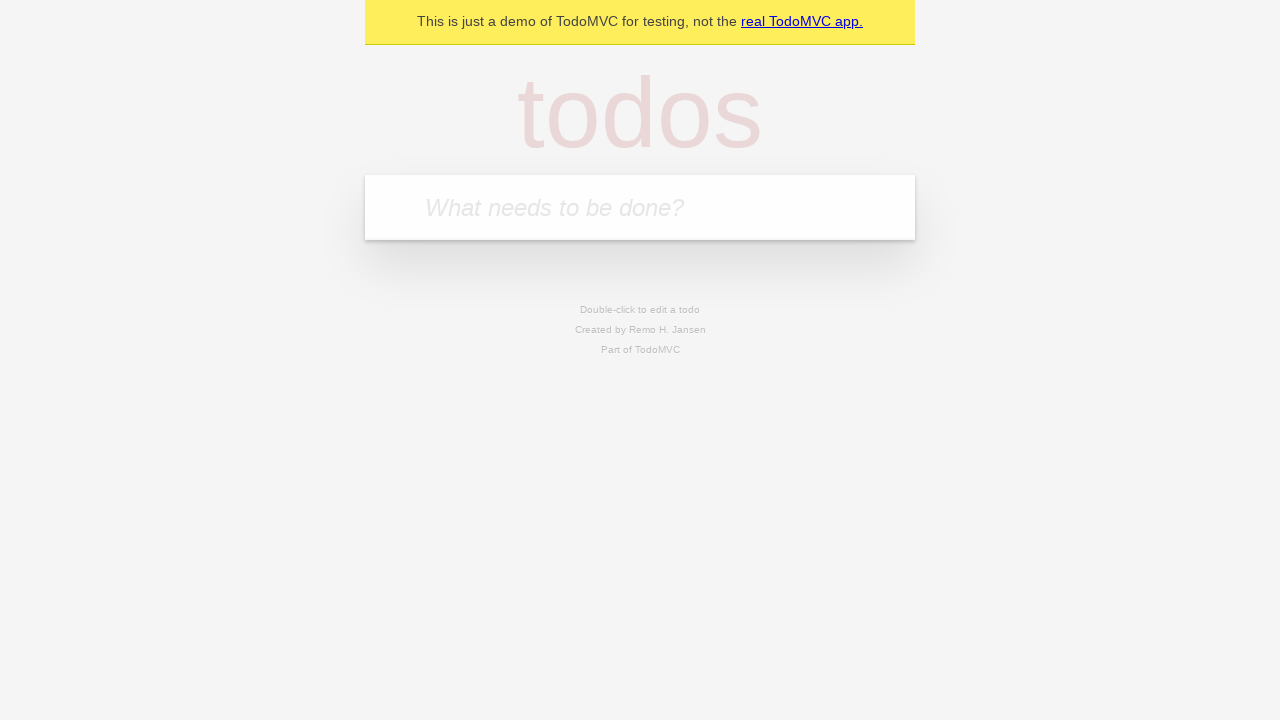

Filled todo input with 'buy some cheese' on internal:attr=[placeholder="What needs to be done?"i]
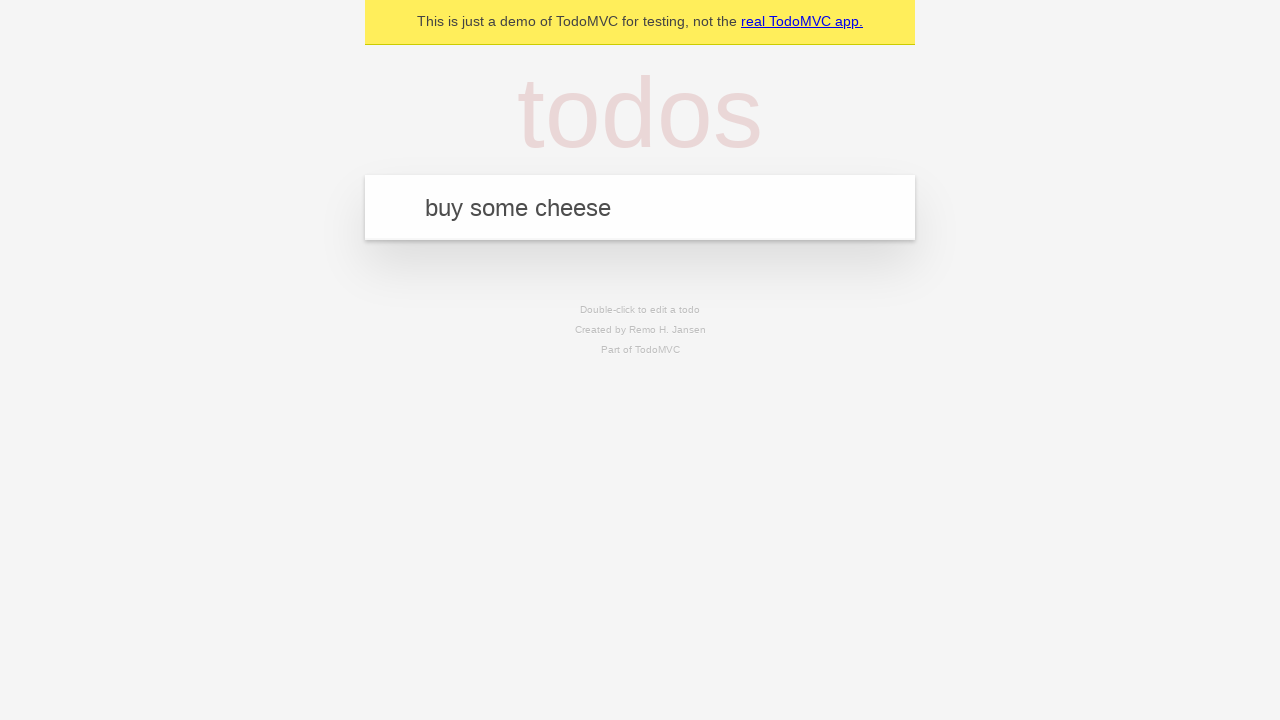

Pressed Enter to create first todo item on internal:attr=[placeholder="What needs to be done?"i]
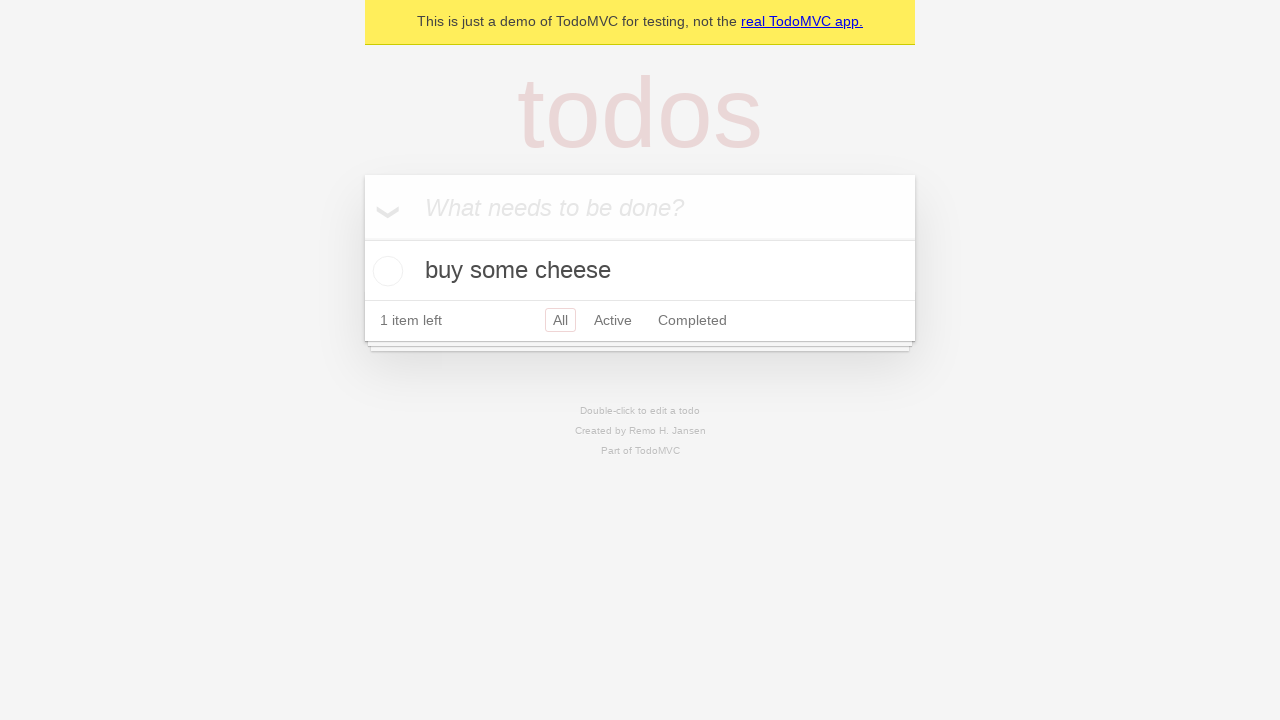

Filled todo input with 'feed the cat' on internal:attr=[placeholder="What needs to be done?"i]
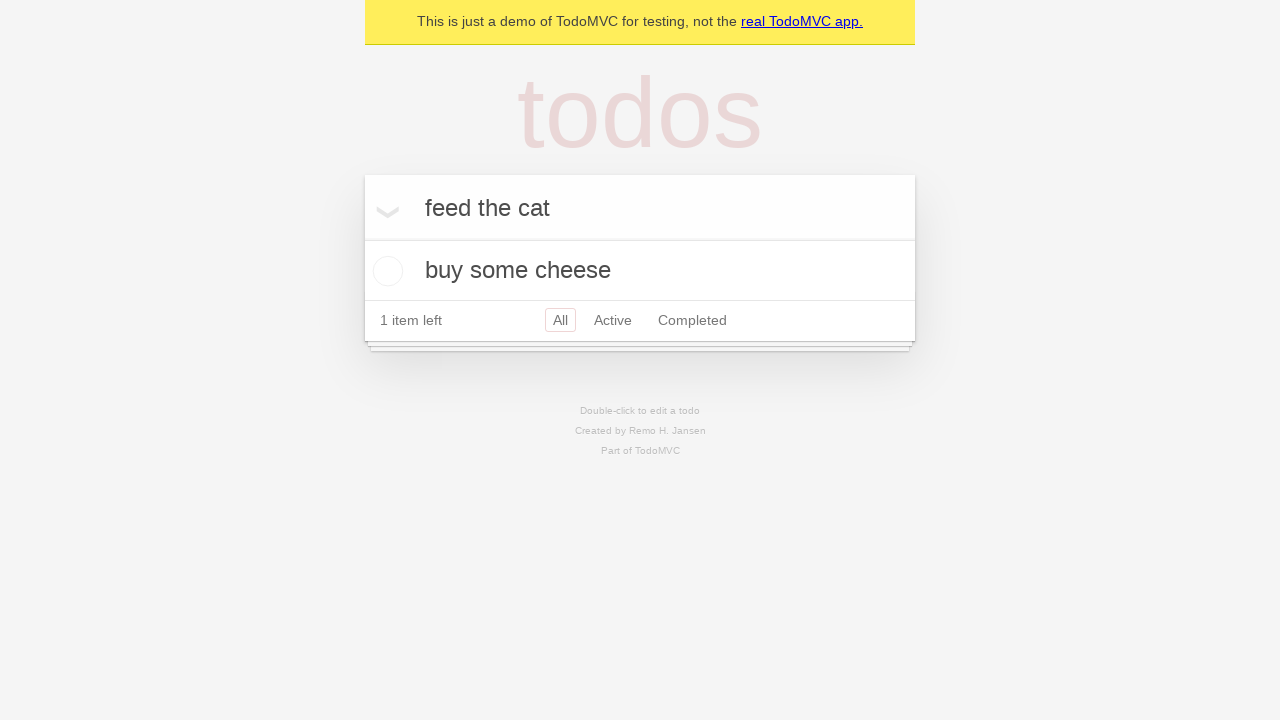

Pressed Enter to create second todo item on internal:attr=[placeholder="What needs to be done?"i]
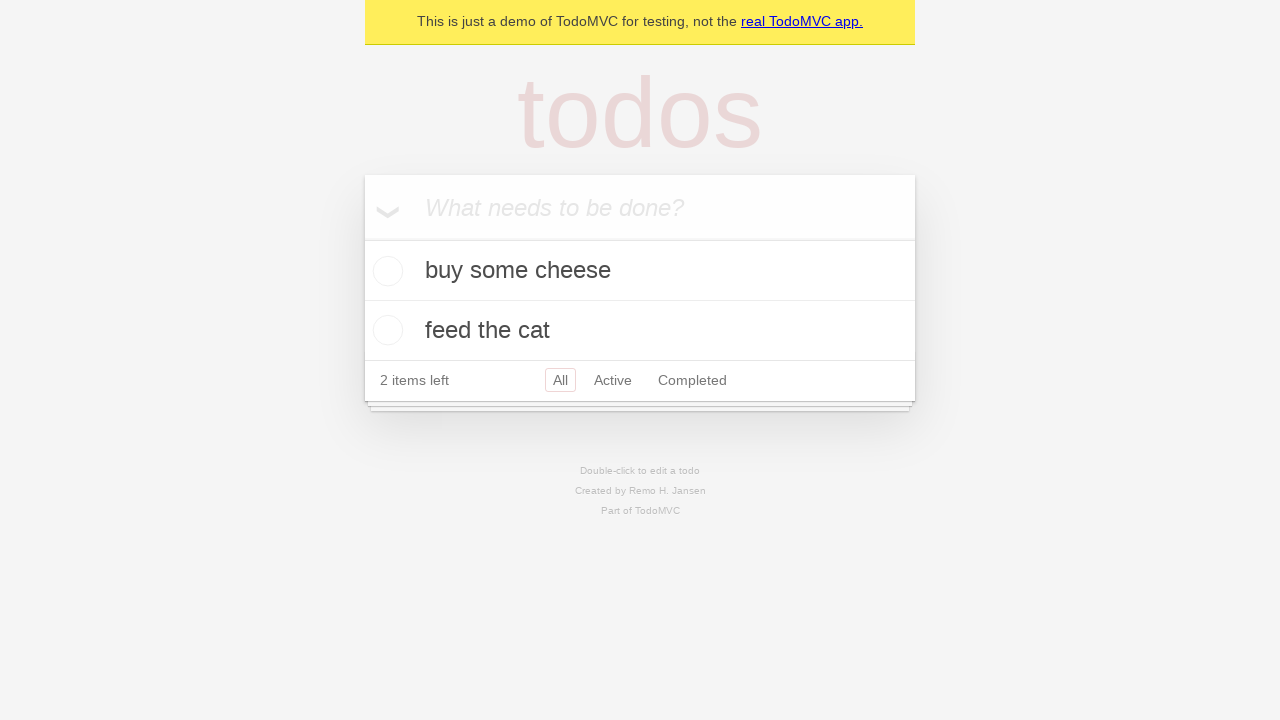

Filled todo input with 'book a doctors appointment' on internal:attr=[placeholder="What needs to be done?"i]
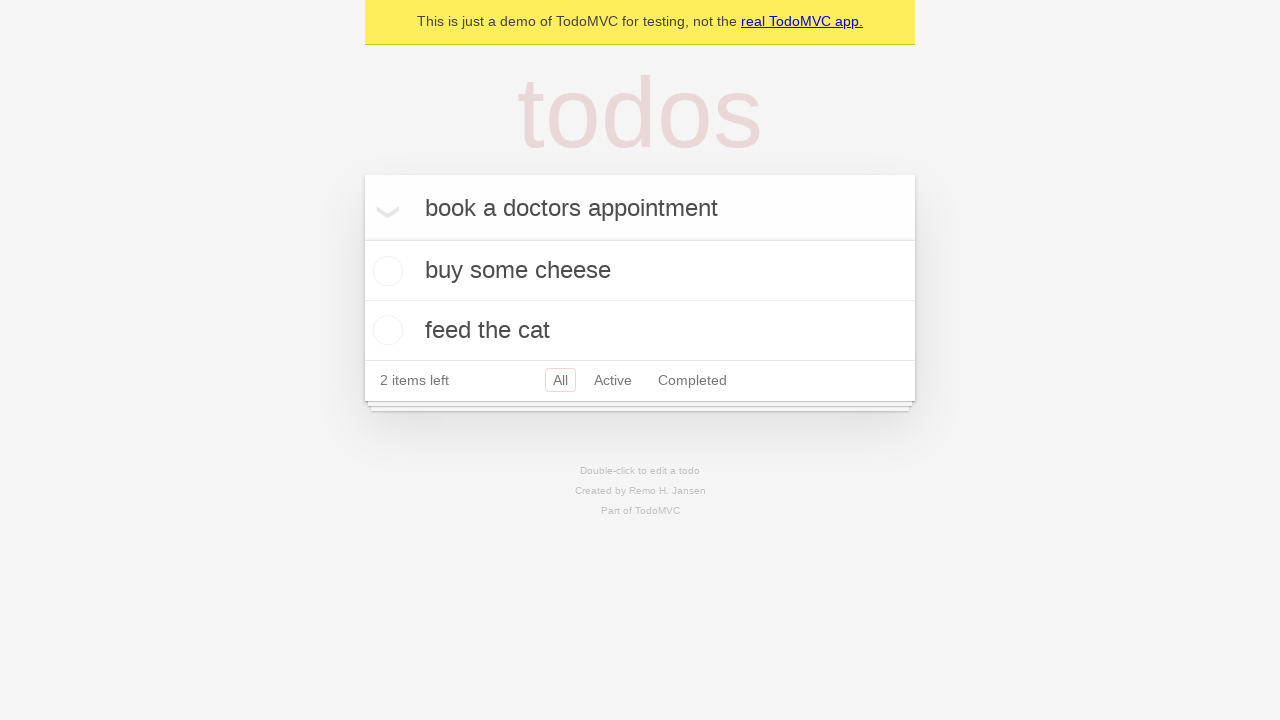

Pressed Enter to create third todo item on internal:attr=[placeholder="What needs to be done?"i]
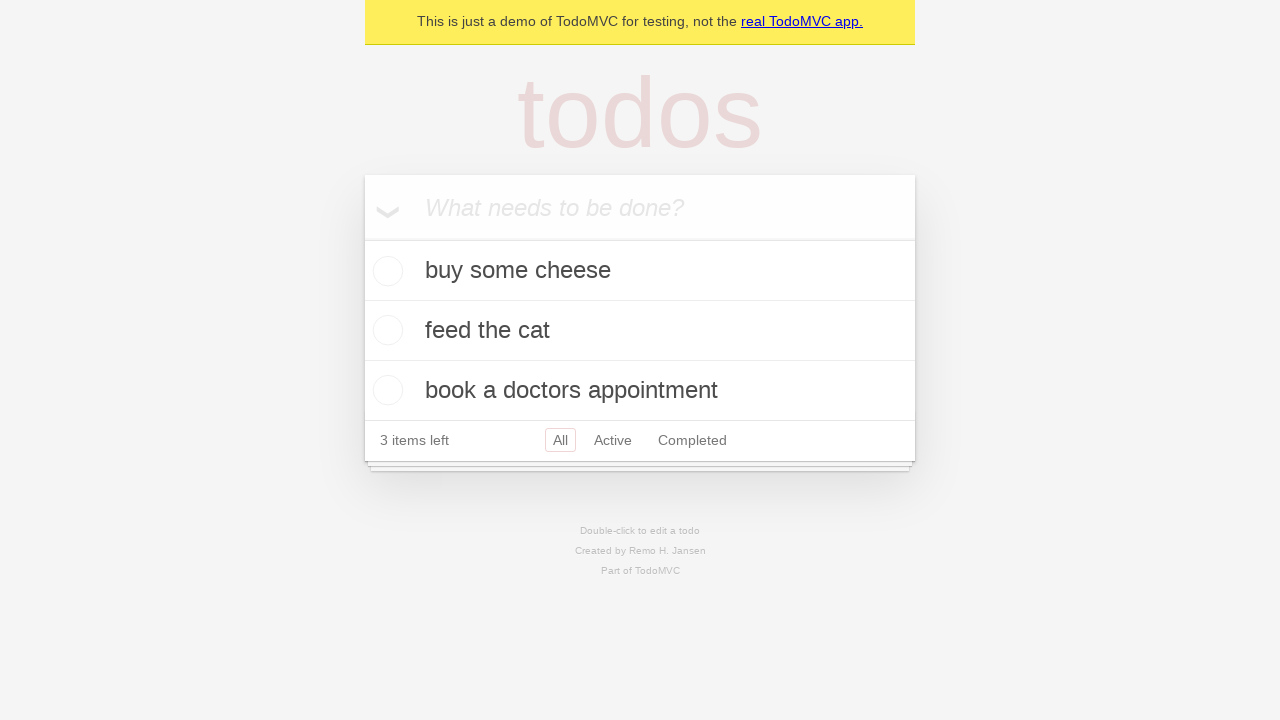

Double-clicked second todo item to enter edit mode at (640, 331) on internal:testid=[data-testid="todo-item"s] >> nth=1
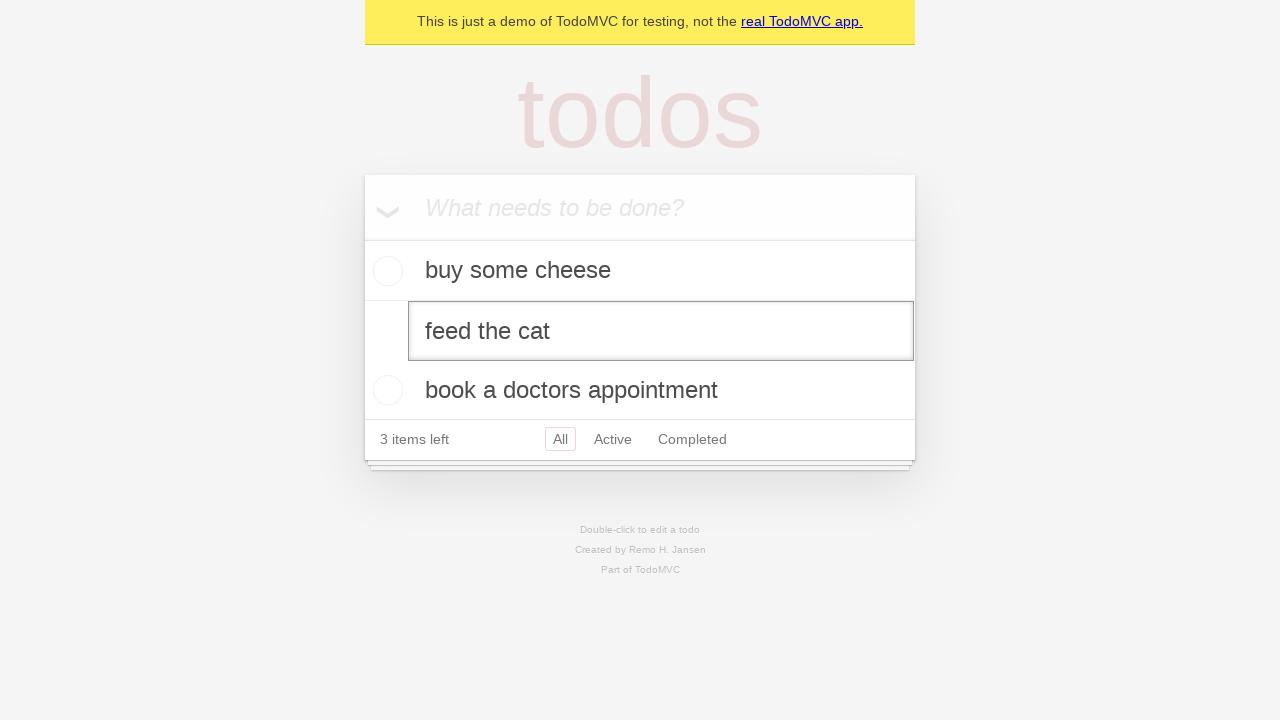

Cleared text from edit field by filling with empty string on internal:testid=[data-testid="todo-item"s] >> nth=1 >> internal:role=textbox[nam
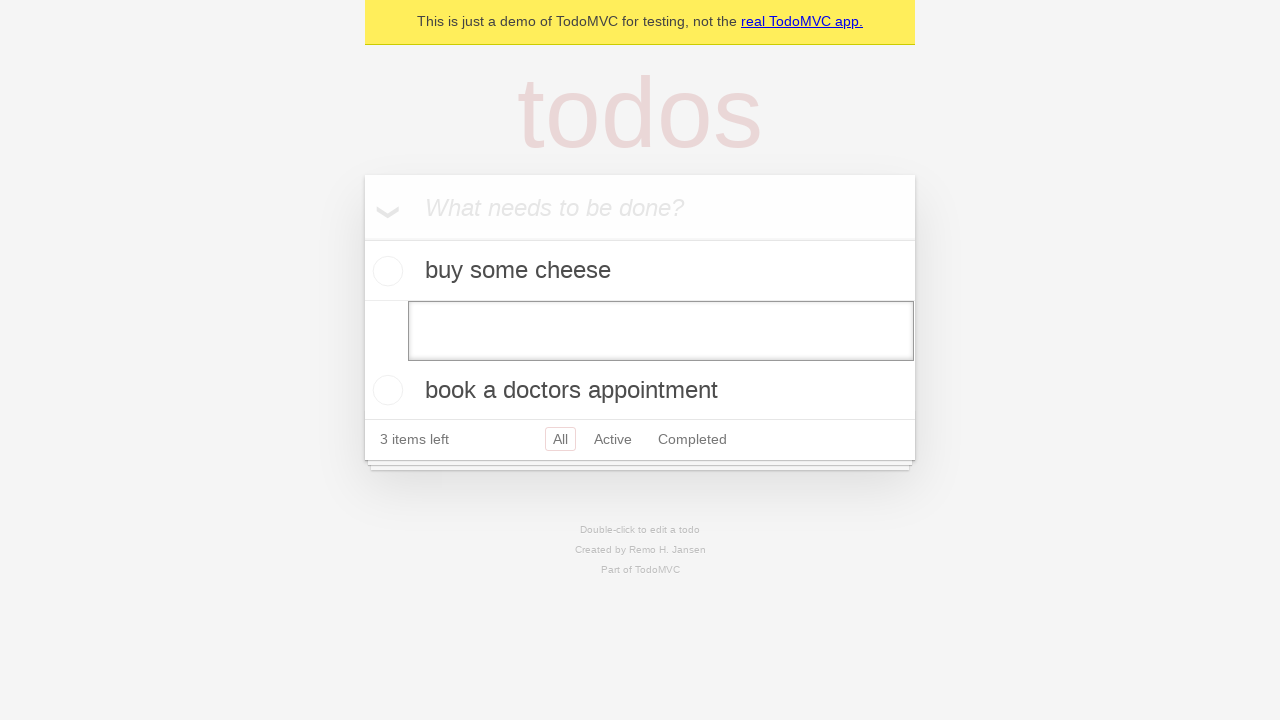

Pressed Enter to confirm empty edit - todo item should be removed on internal:testid=[data-testid="todo-item"s] >> nth=1 >> internal:role=textbox[nam
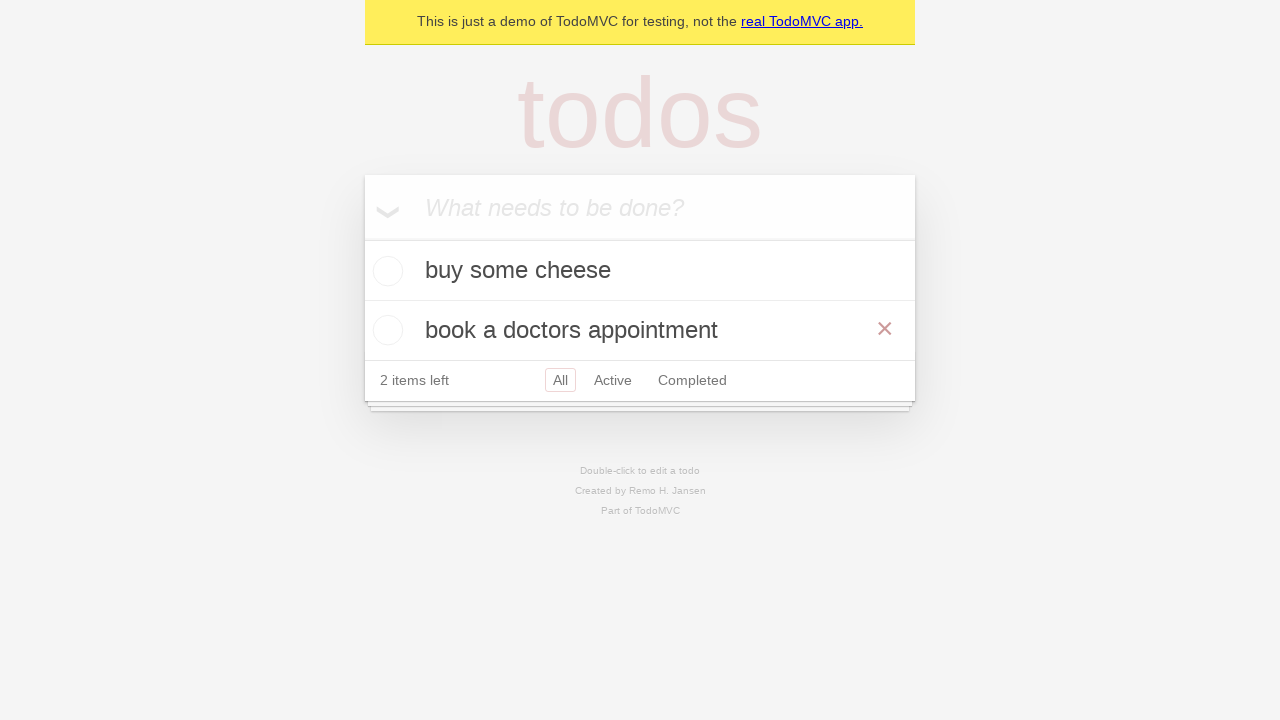

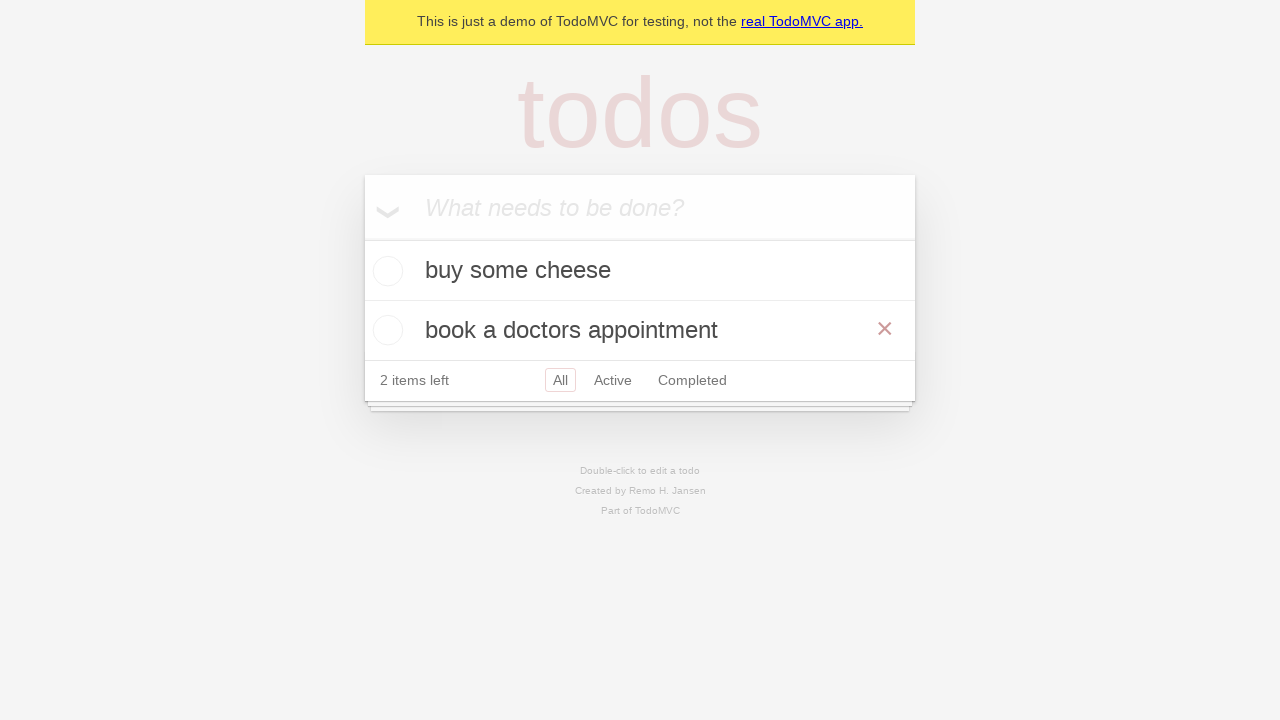